Tests handling of extremely large transaction amounts to check for potential DoS vulnerabilities or overflow issues.

Starting URL: https://app.uniswap.org

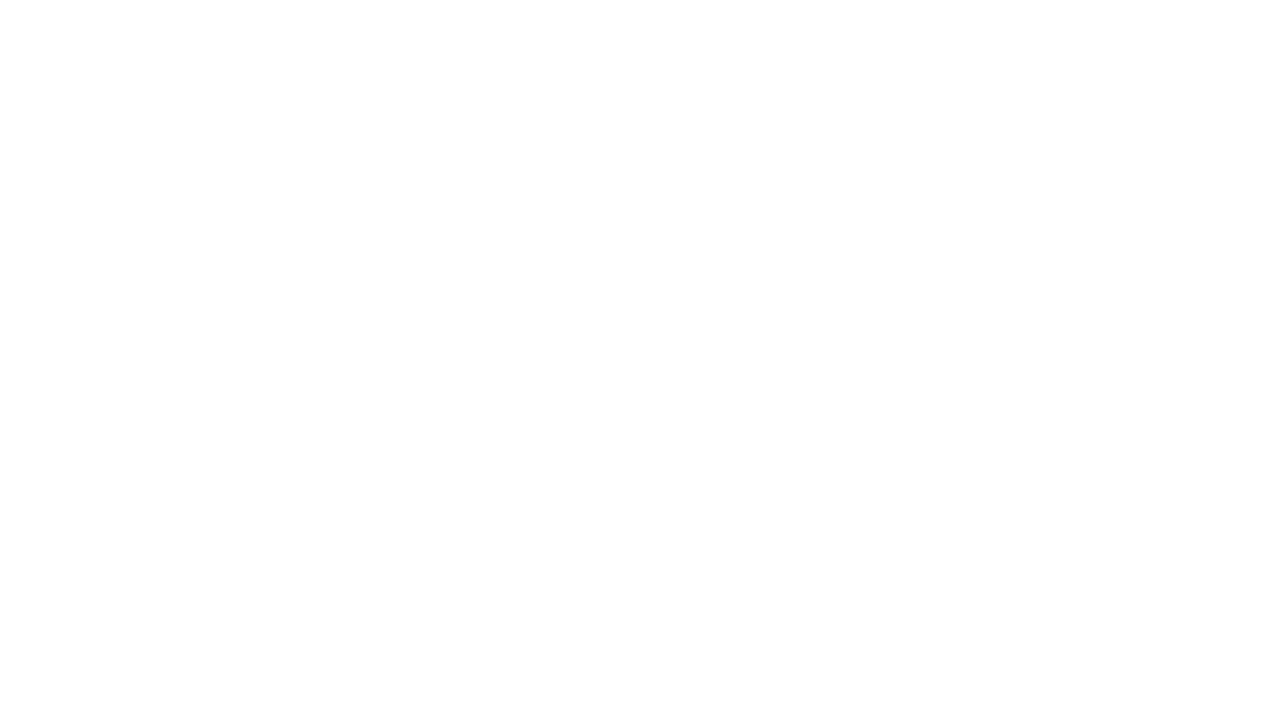

Located amount input field for testing with value: 9007199254740991
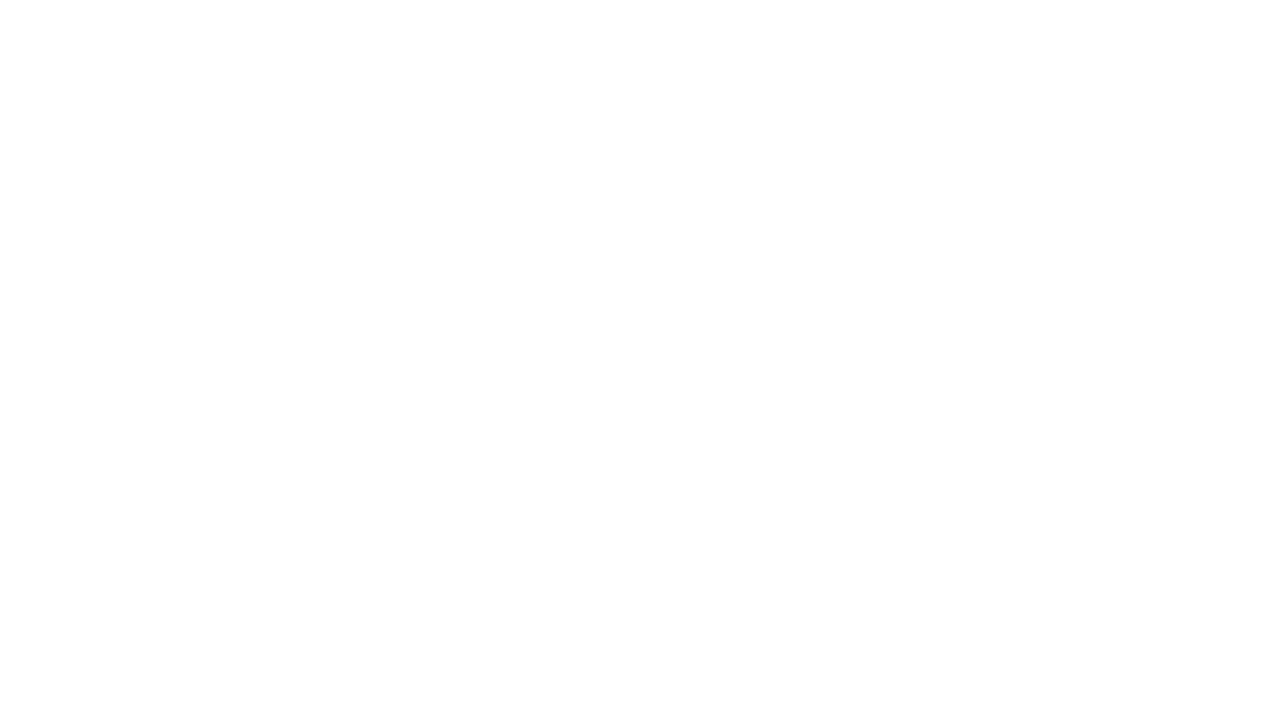

Reloaded page to reset state for next large amount test
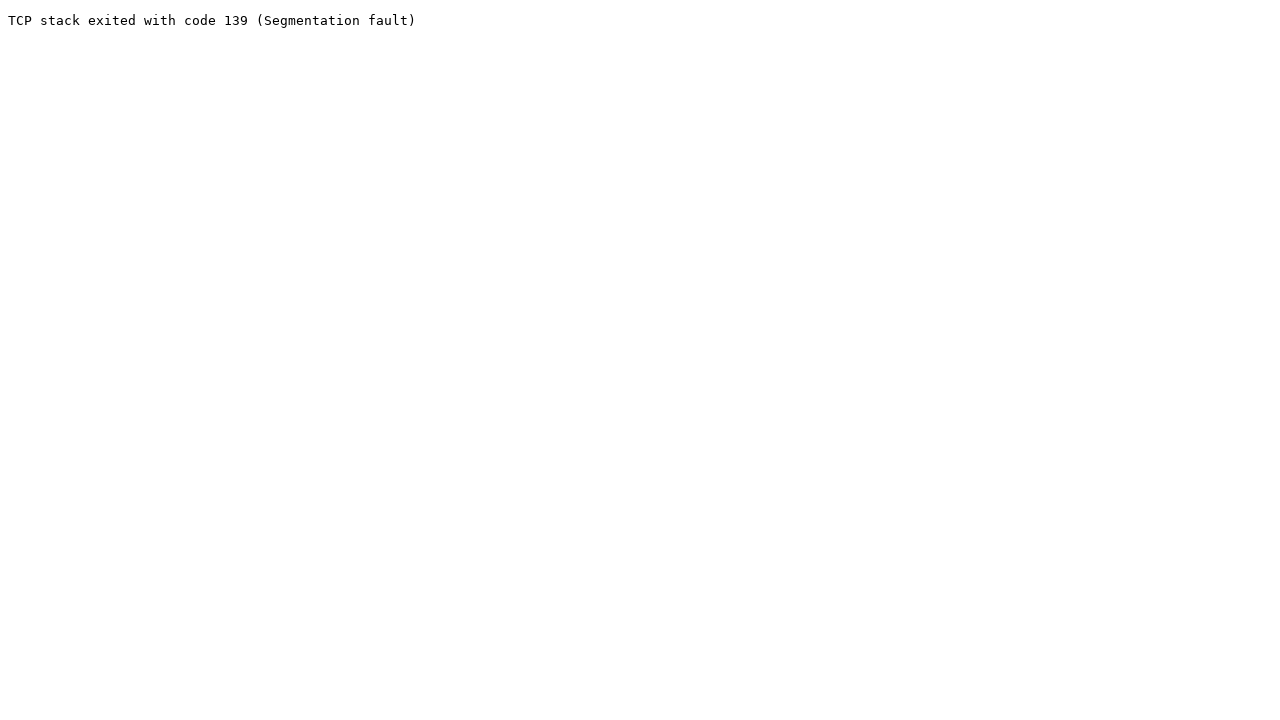

Located amount input field for testing with value: 999999999999999999999999999999999999999
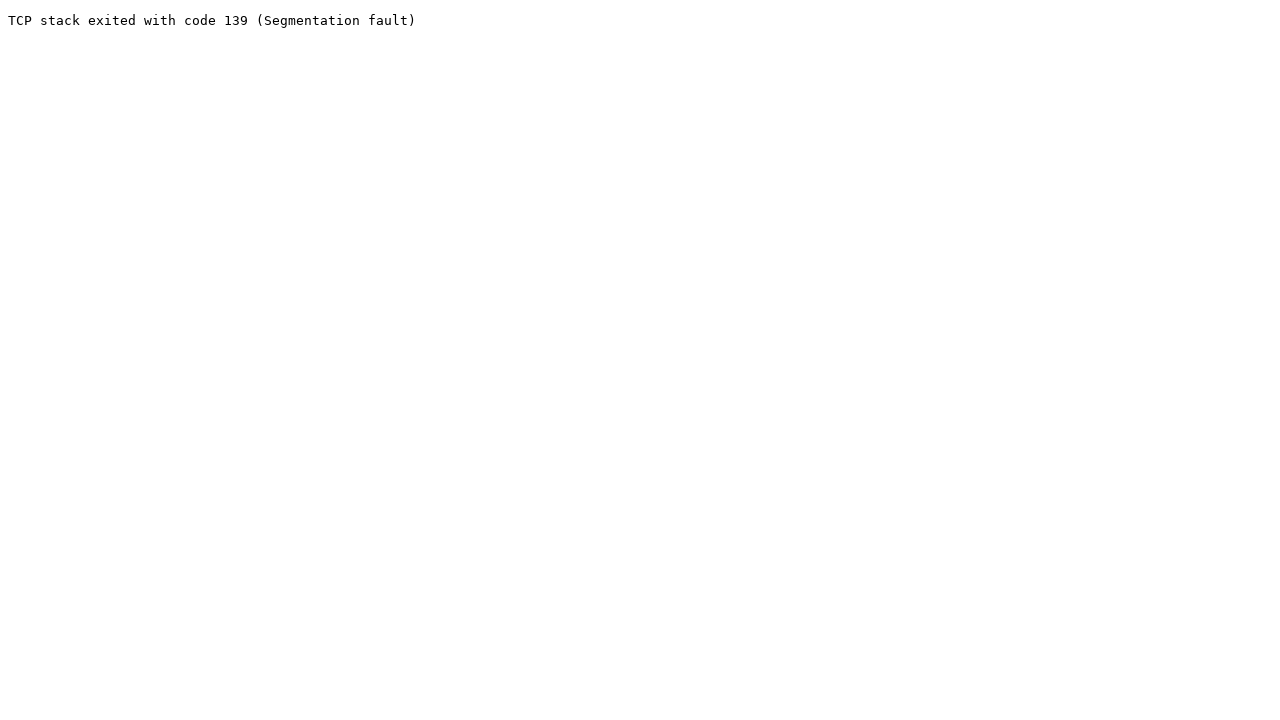

Reloaded page to reset state for next large amount test
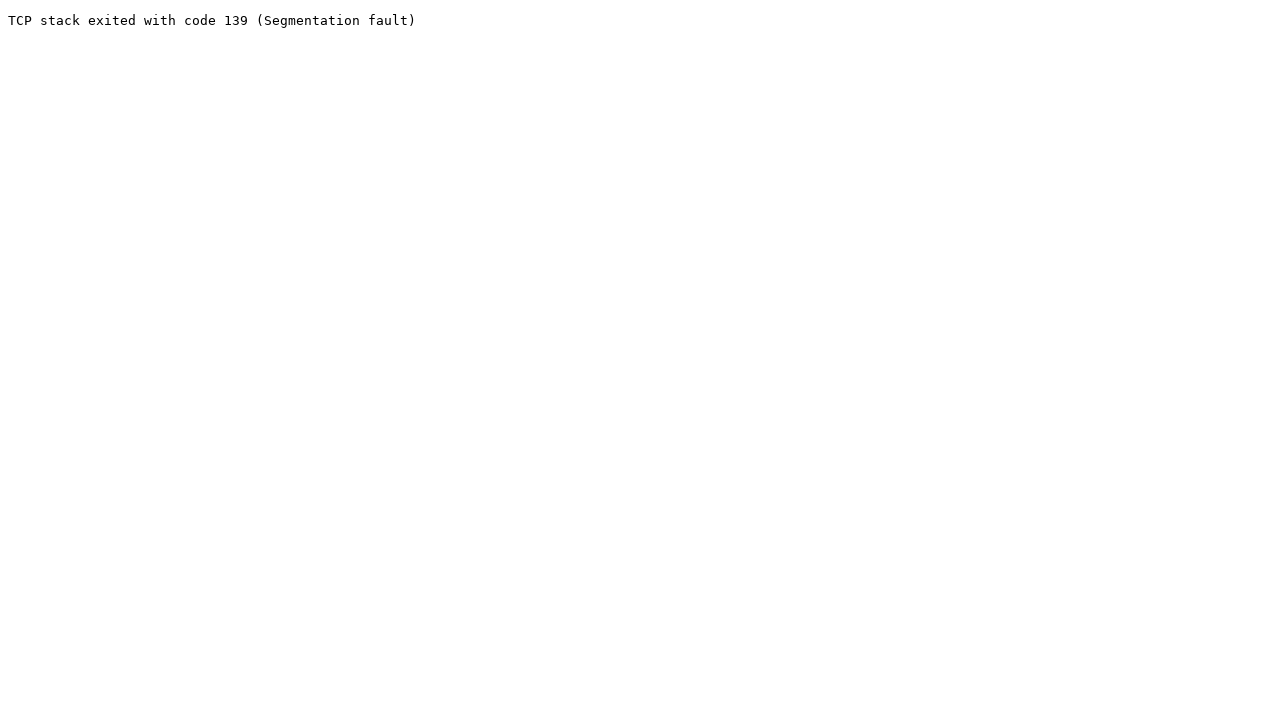

Located amount input field for testing with value: 0xffffffffffffffffffffffffffffffffffffffffffffffffffffffffffffffff
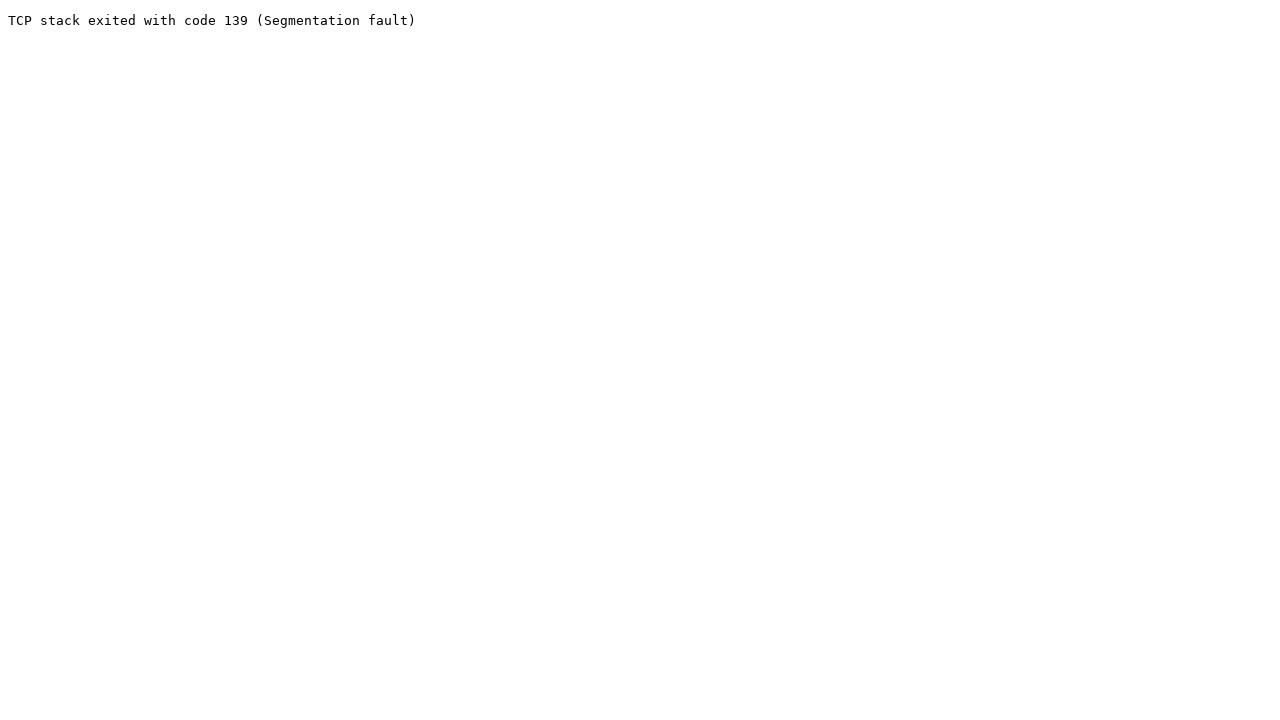

Reloaded page to reset state for next large amount test
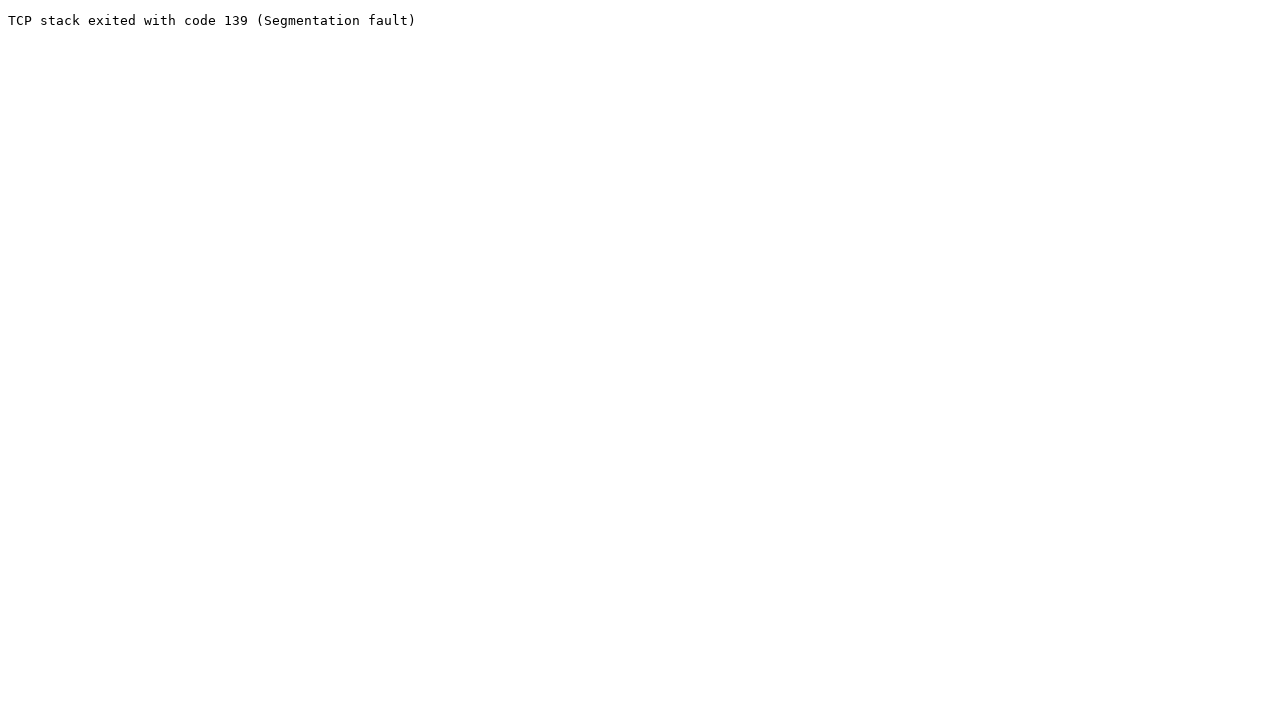

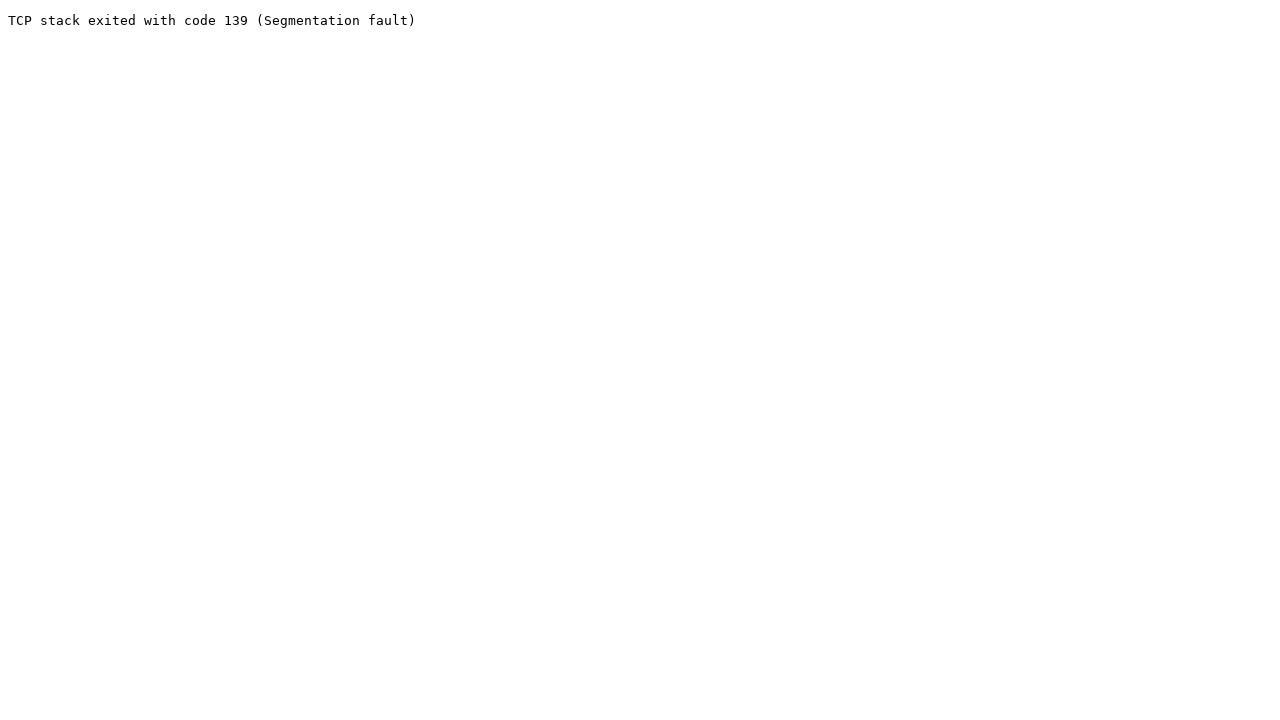